Tests JavaScript alerts including simple alert acceptance, confirm dialog accept/dismiss, and prompt dialog with text input

Starting URL: https://the-internet.herokuapp.com/javascript_alerts

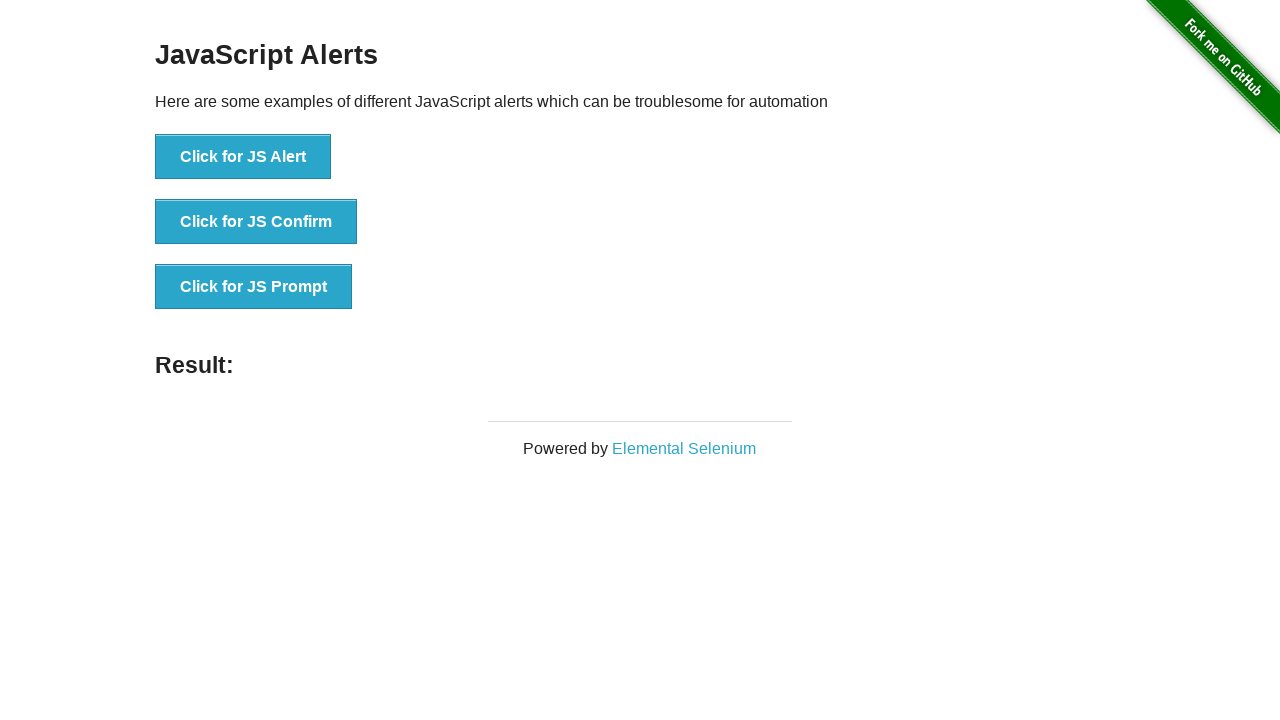

Set up dialog handler to accept JS alert
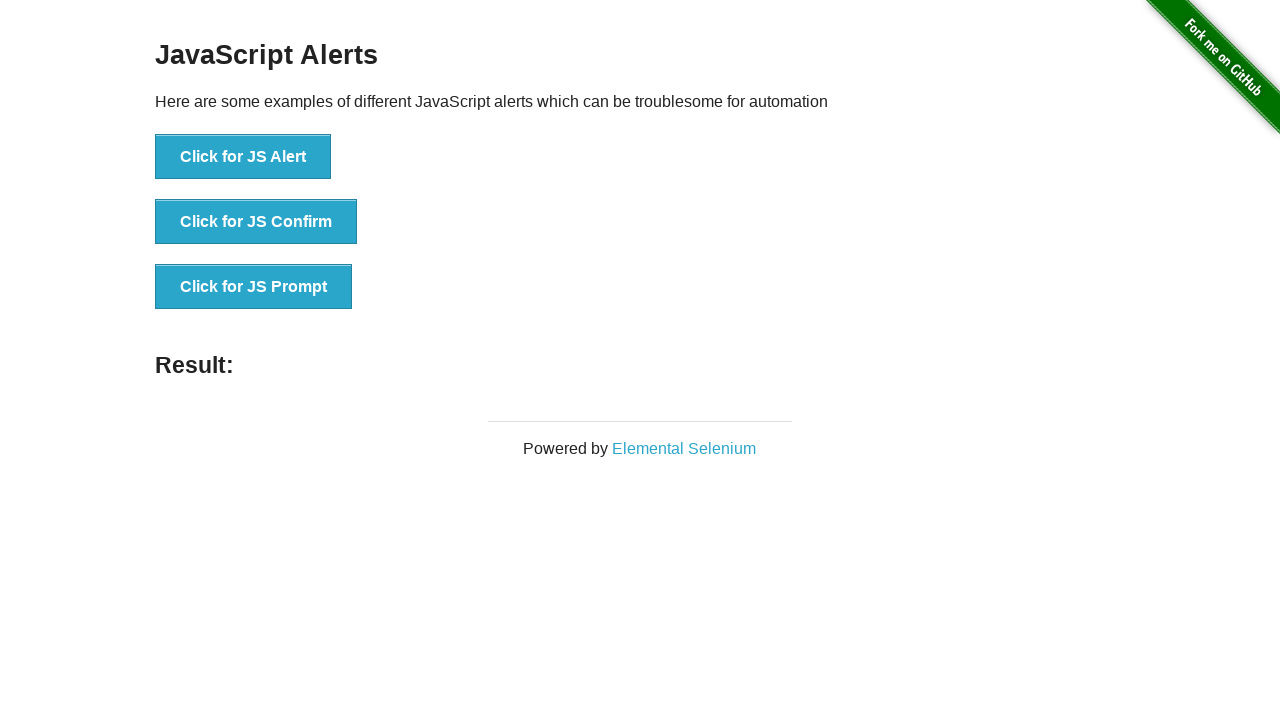

Waited for first button (JS Alert) to be visible
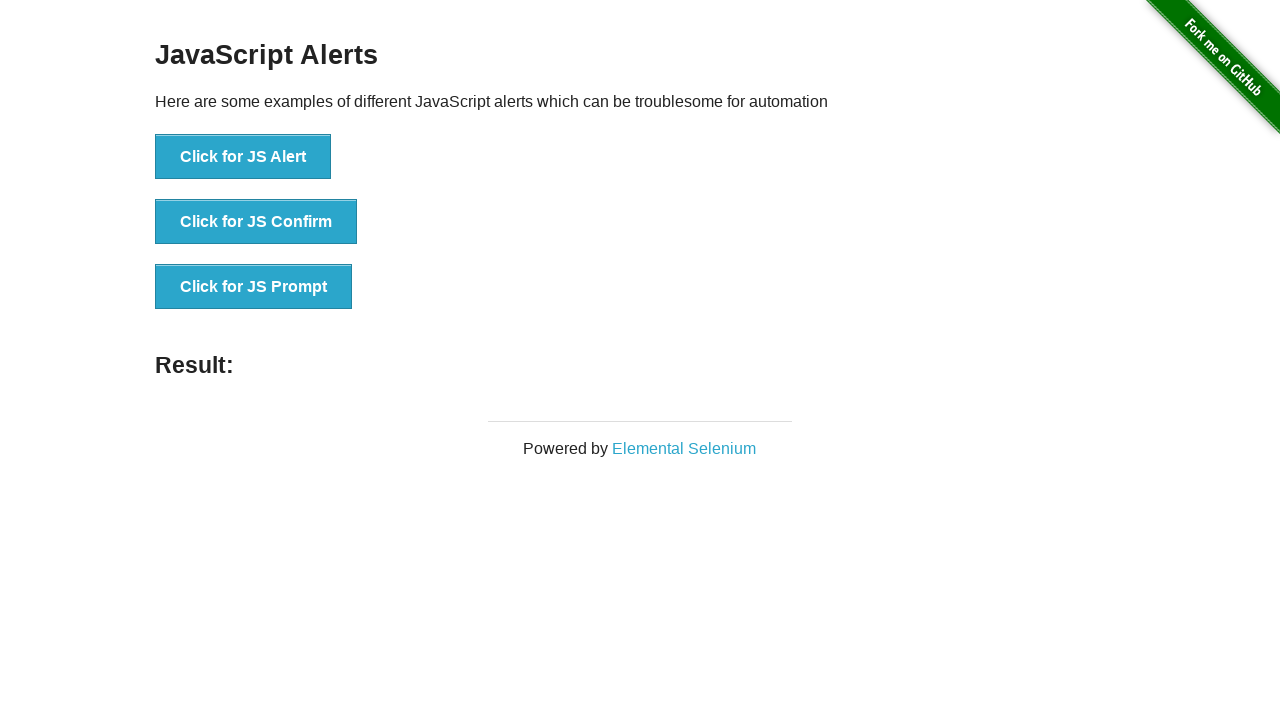

Clicked button to trigger JS alert at (243, 157) on xpath=/html/body/div[2]/div/div/ul/li[1]/button
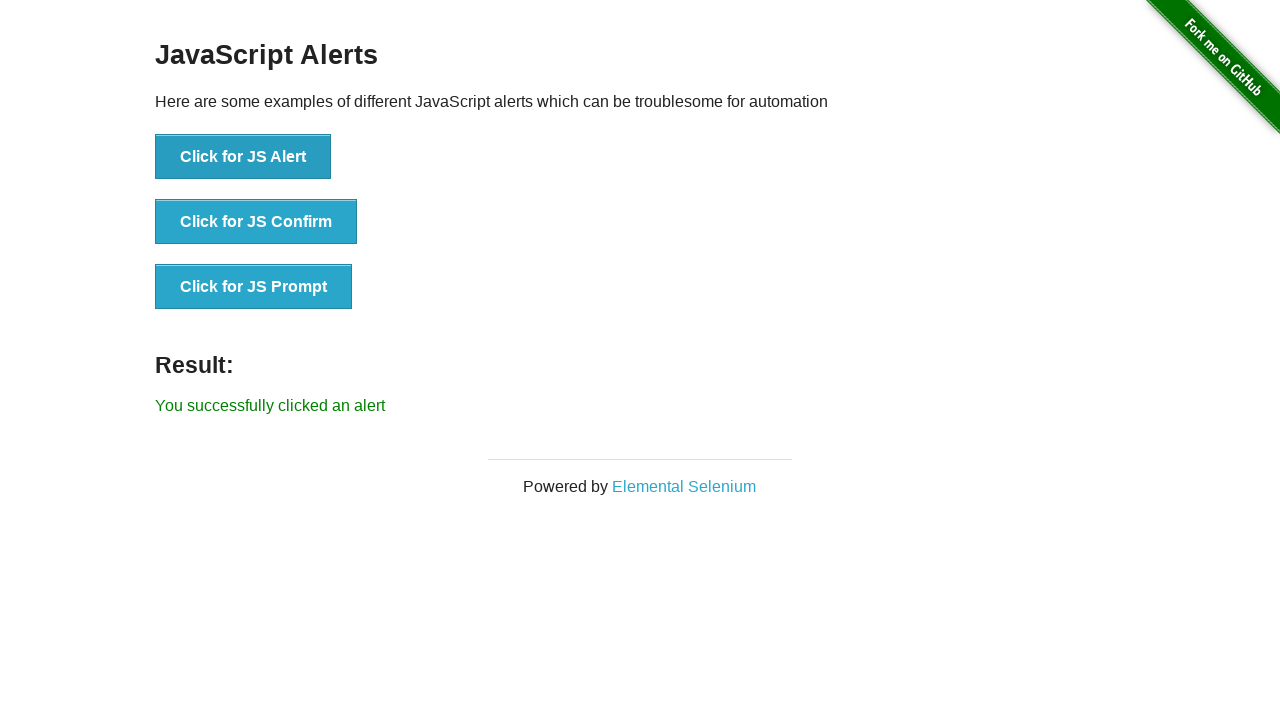

Waited for alert result to appear
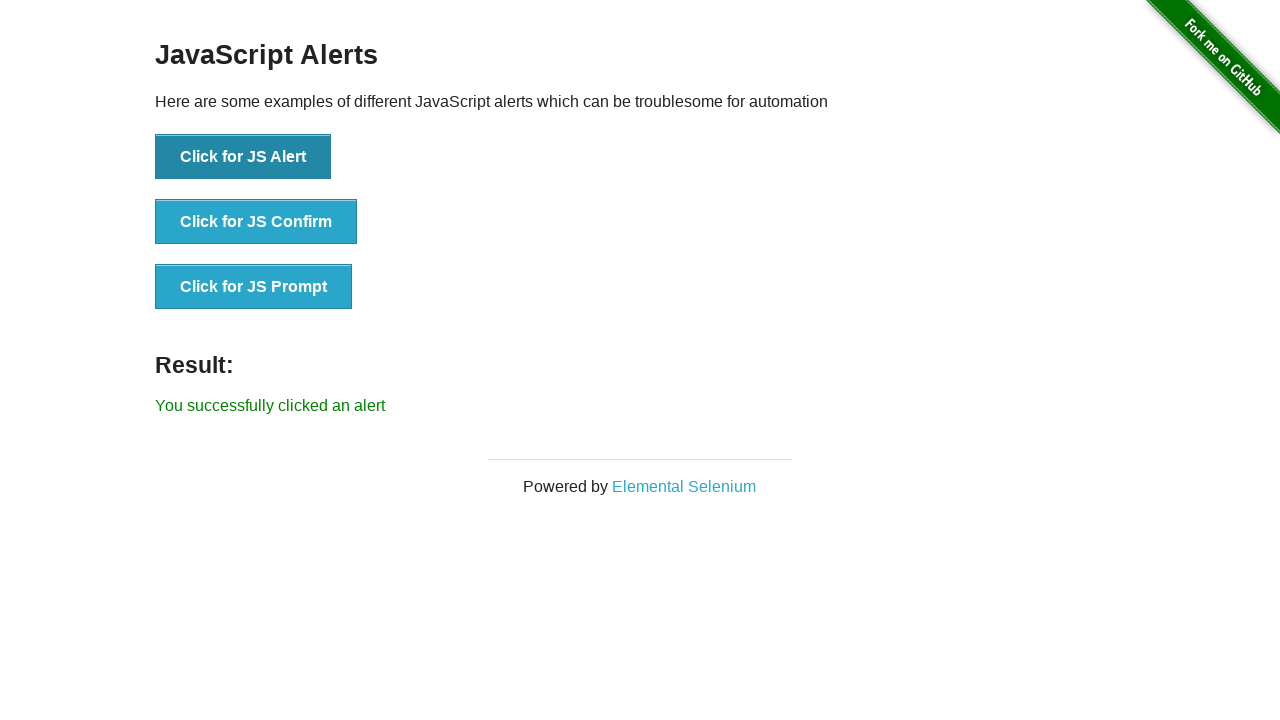

Set up dialog handler to accept JS confirm dialog
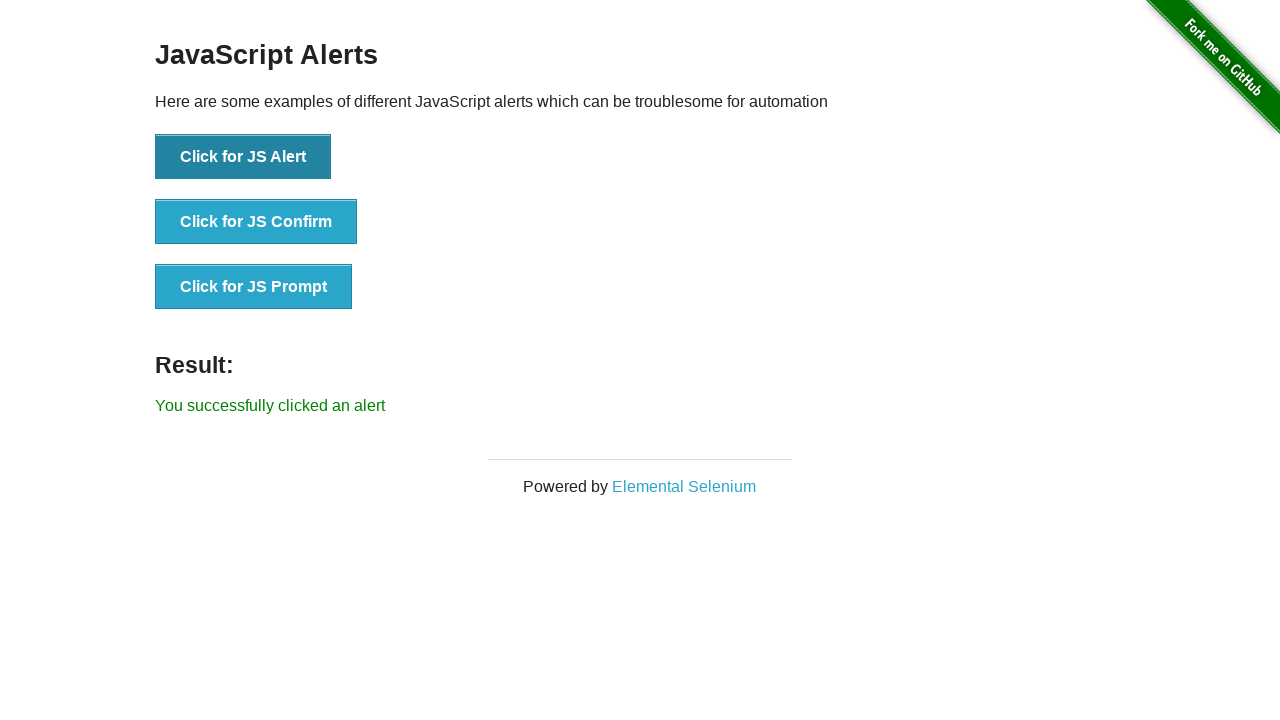

Waited for second button (JS Confirm) to be visible
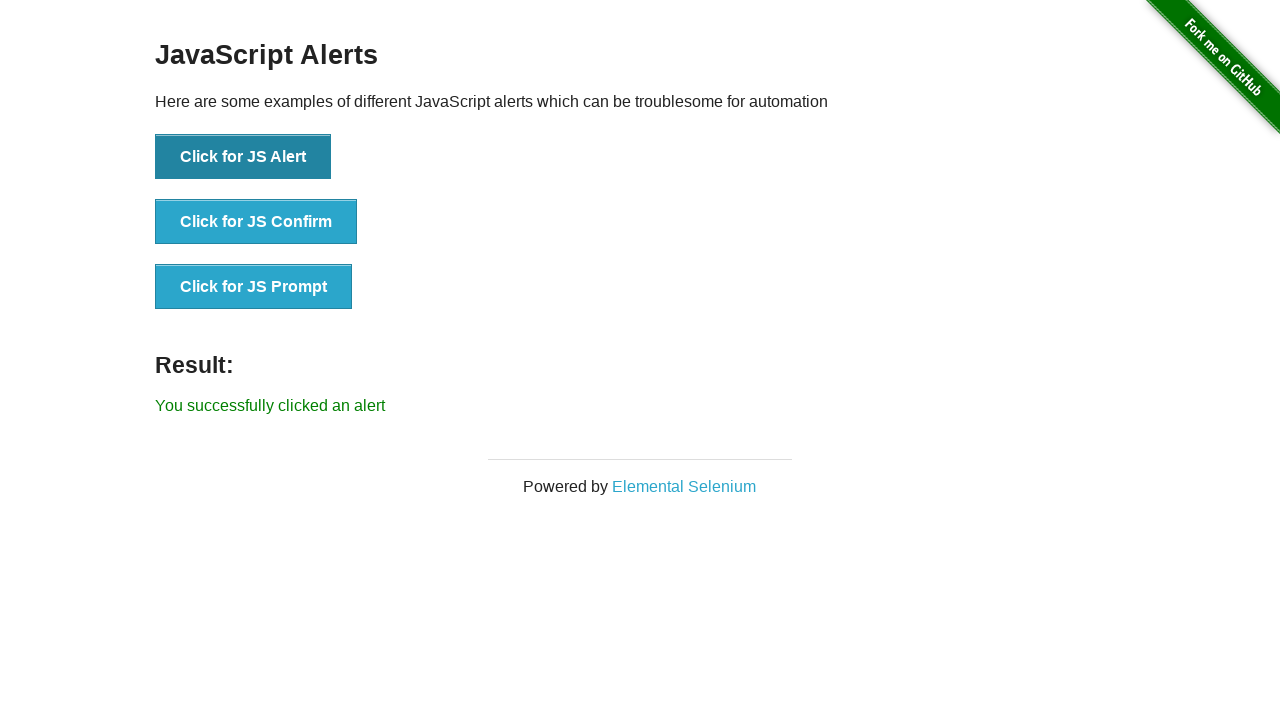

Clicked button to trigger JS confirm dialog at (256, 222) on xpath=//*[@id='content']/div/ul/li[2]/button
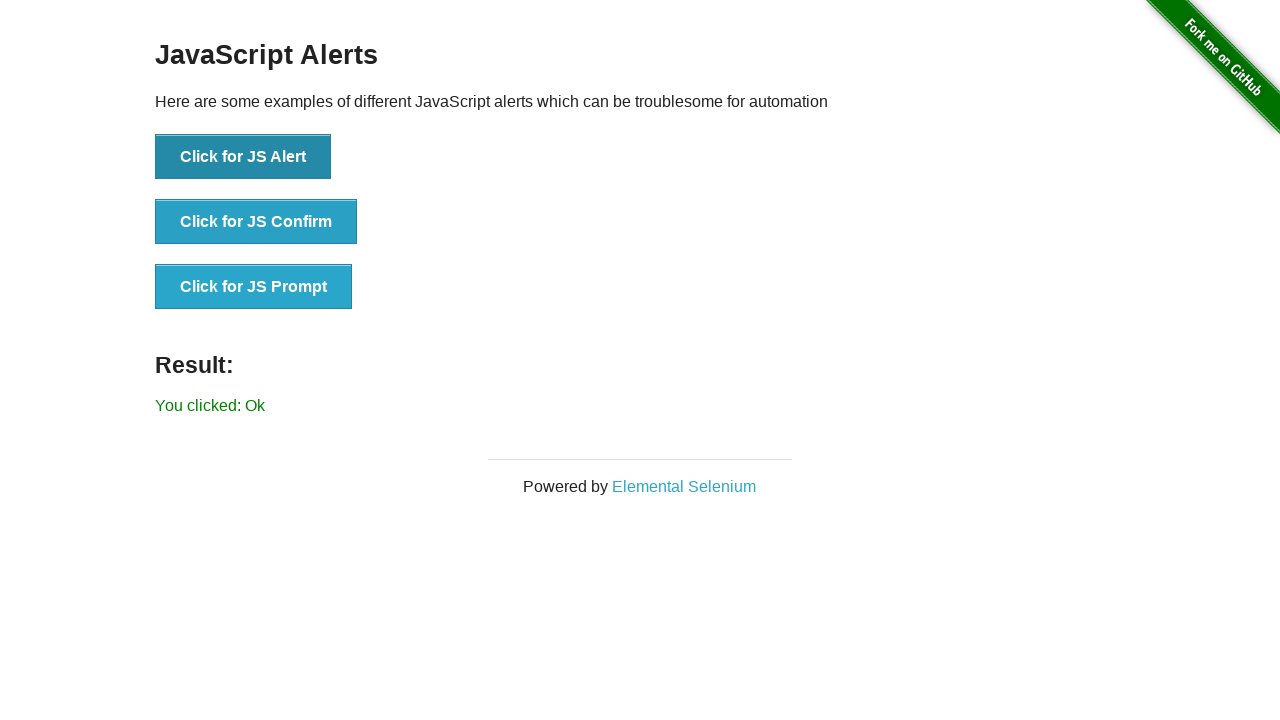

Waited for confirm result to appear
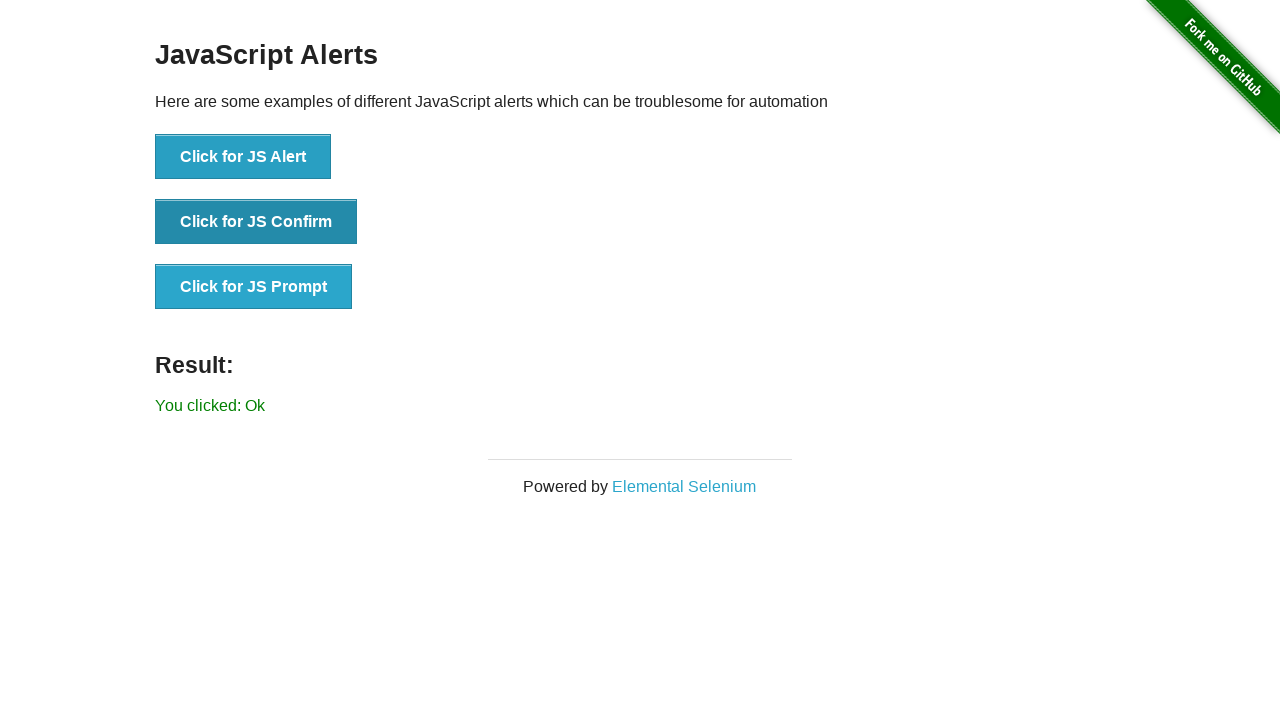

Set up dialog handler to dismiss JS confirm dialog
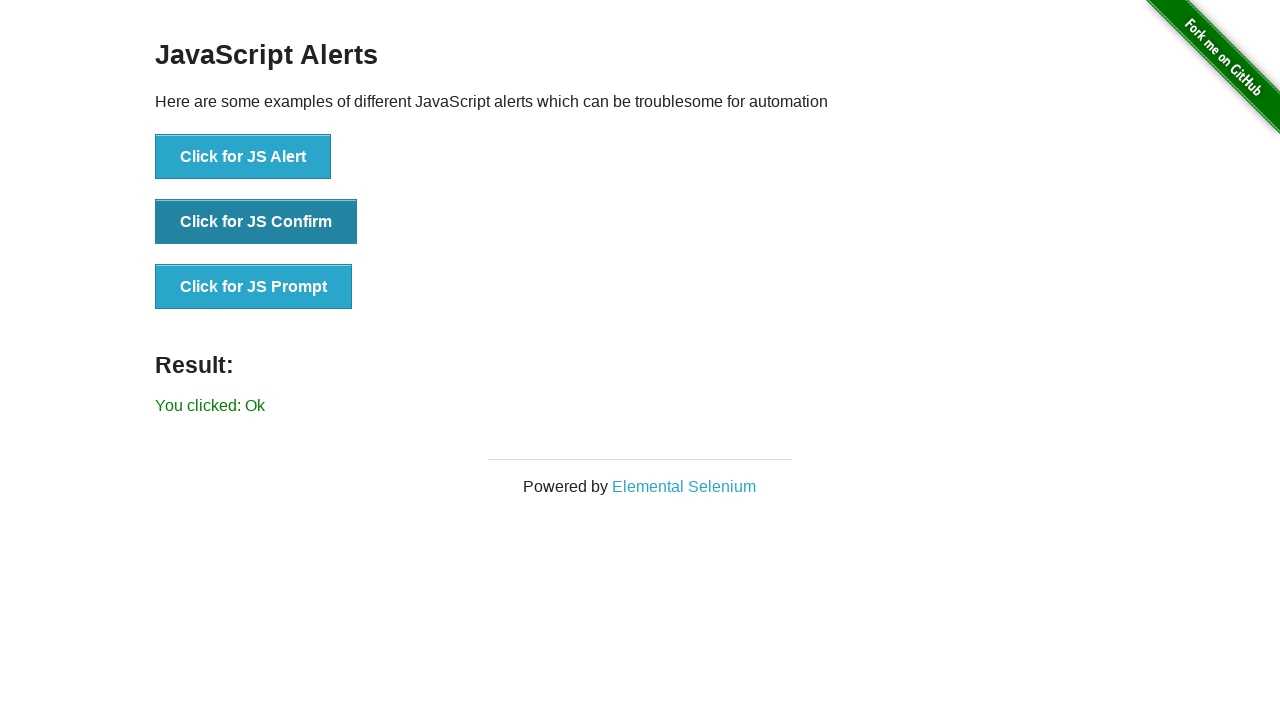

Clicked button to trigger JS confirm dialog again at (256, 222) on xpath=//*[@id='content']/div/ul/li[2]/button
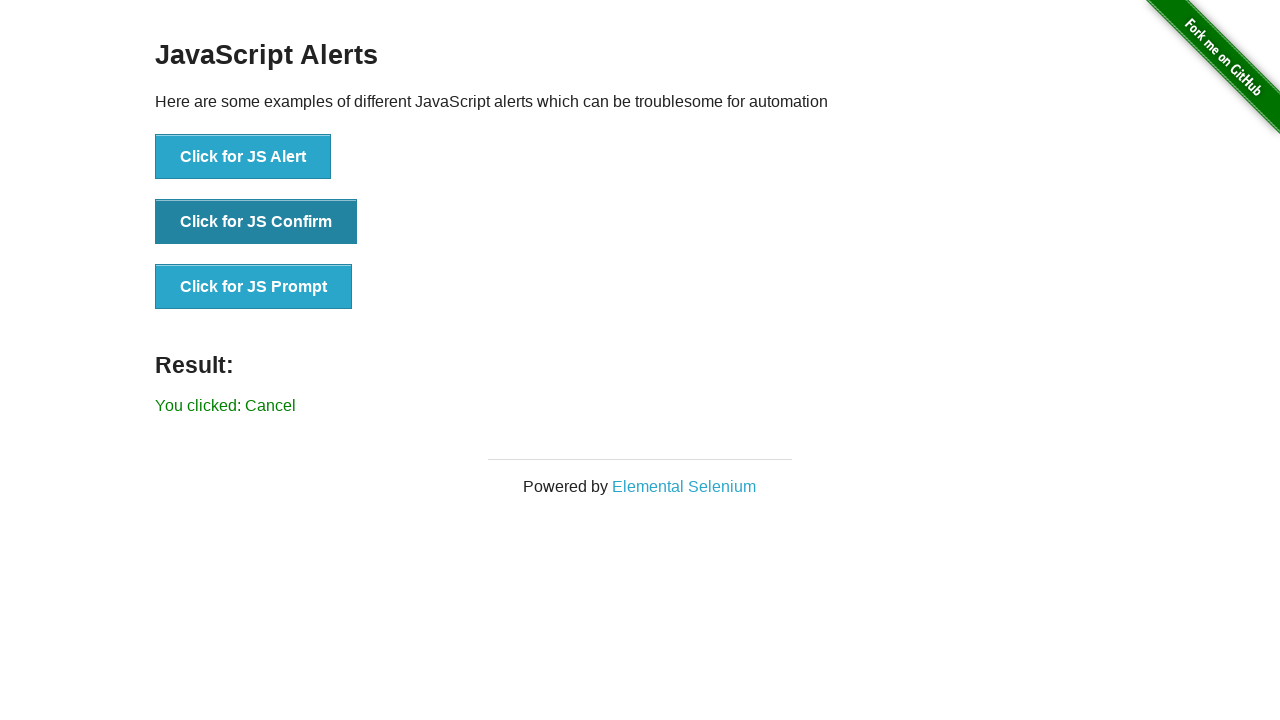

Set up dialog handler to accept JS prompt with text input
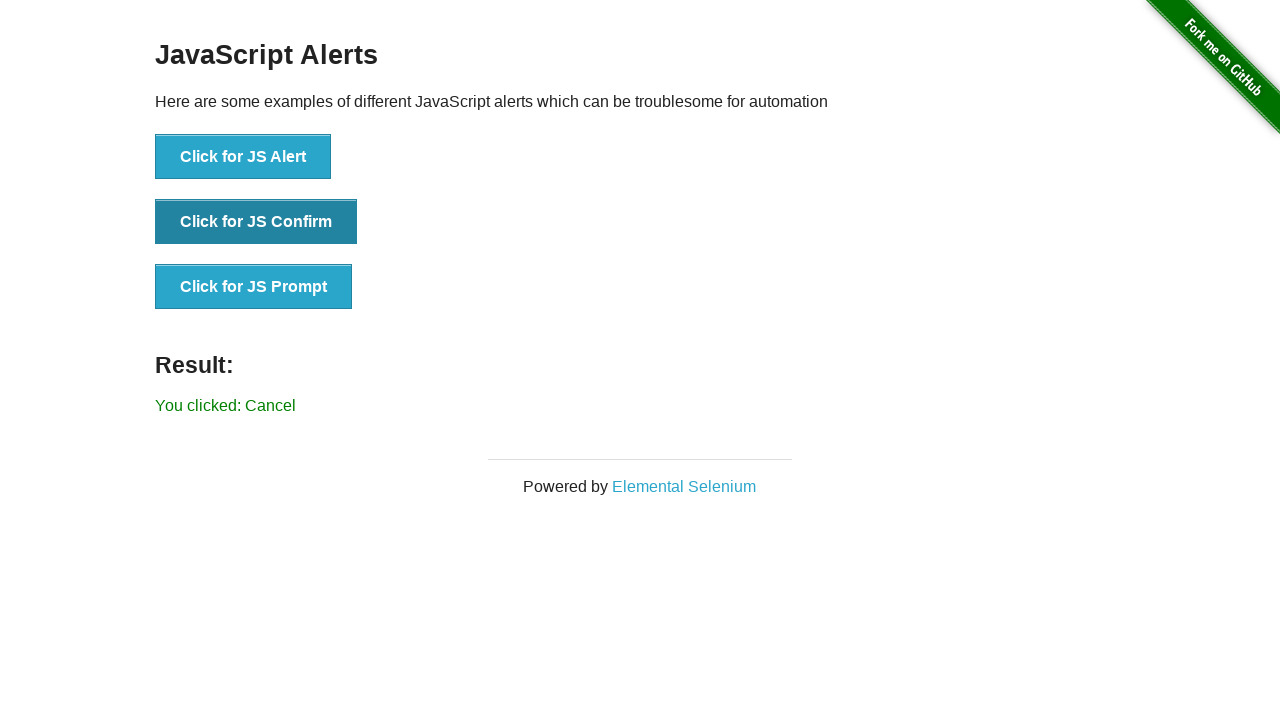

Clicked button to trigger JS prompt dialog and entered test text at (254, 287) on xpath=//*[@id='content']/div/ul/li[3]/button
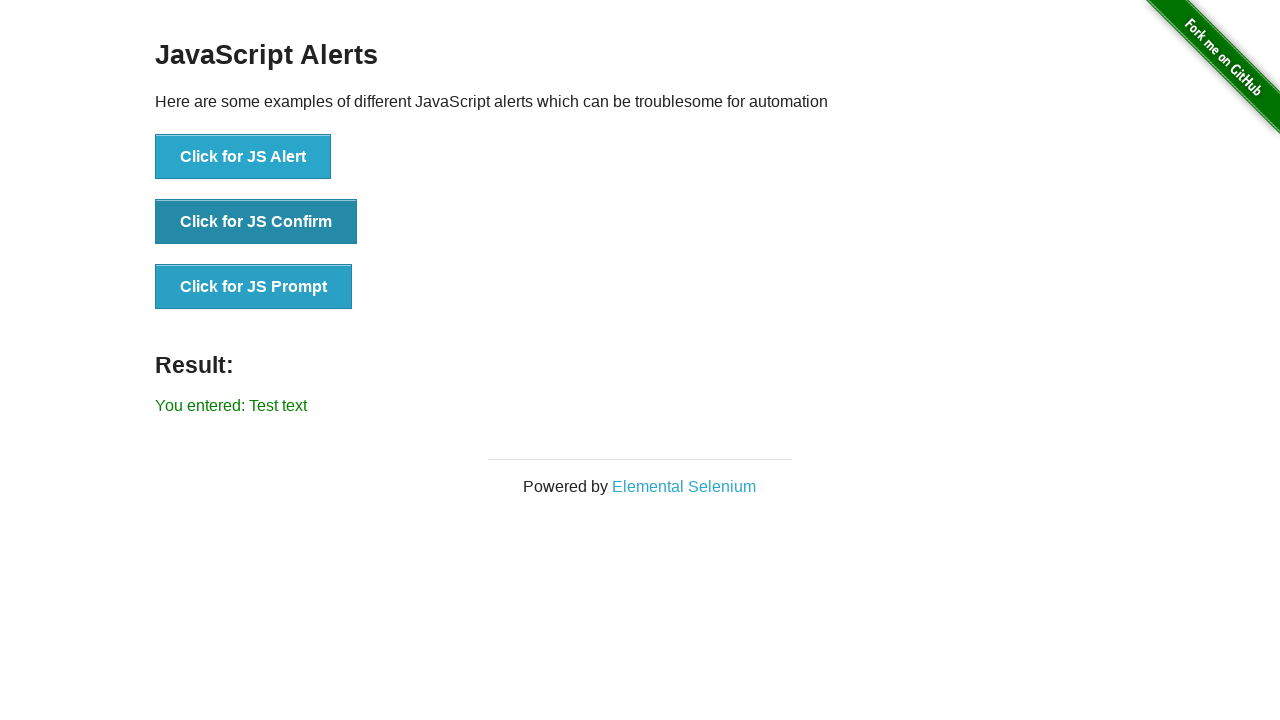

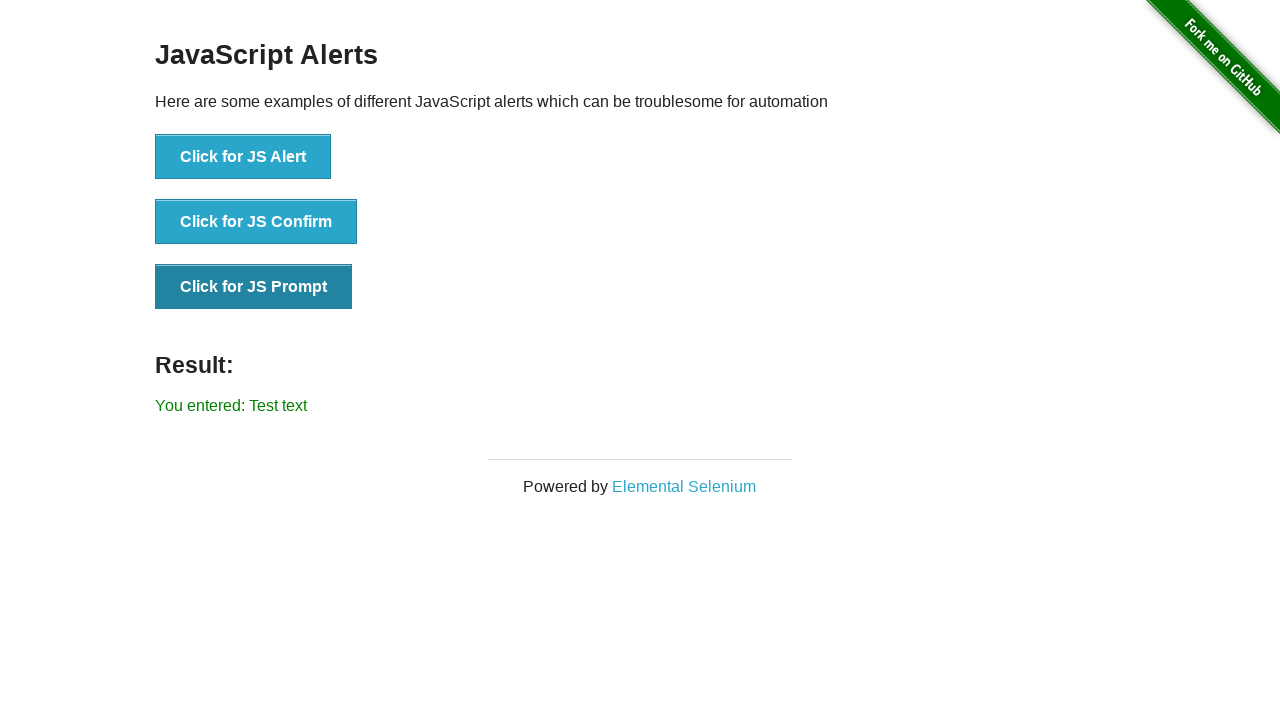